Tests a signup form by filling in first name, last name, and email fields, then clicking the signup button to submit the form.

Starting URL: https://secure-retreat-92358.herokuapp.com/

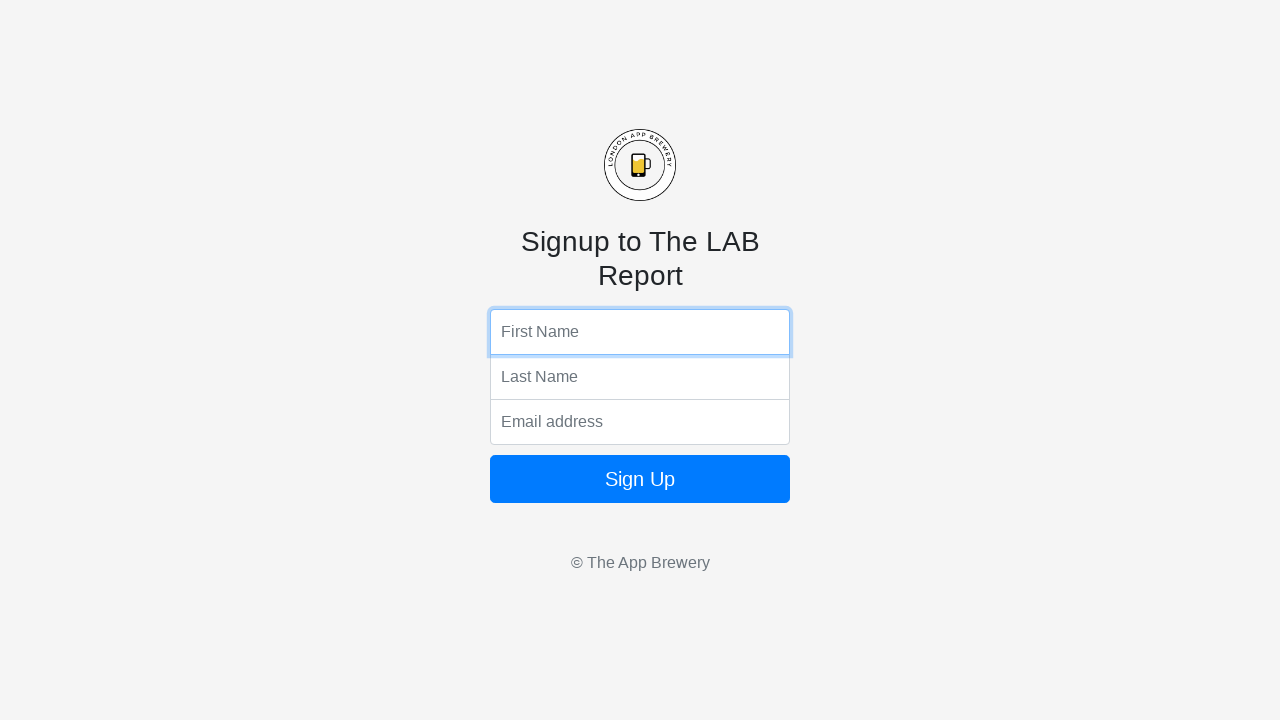

Filled first name field with 'Rohit' on input[name='fName']
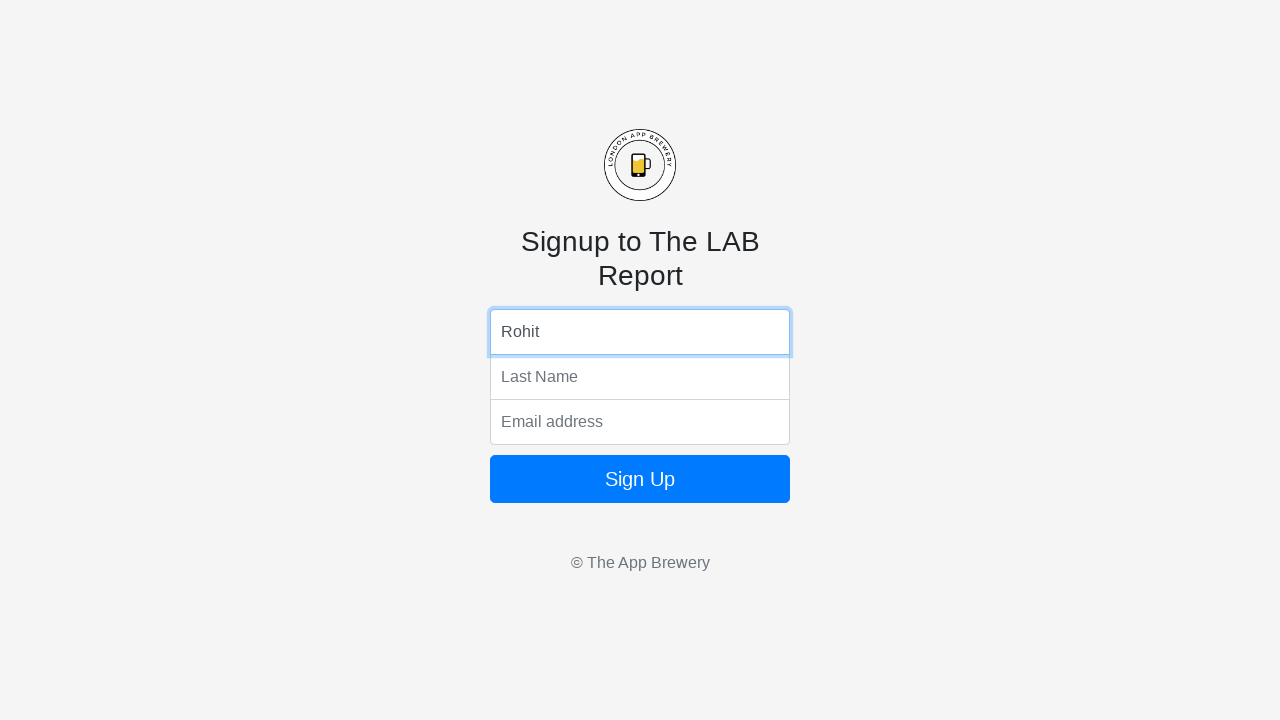

Filled last name field with 'Sharma' on input[name='lName']
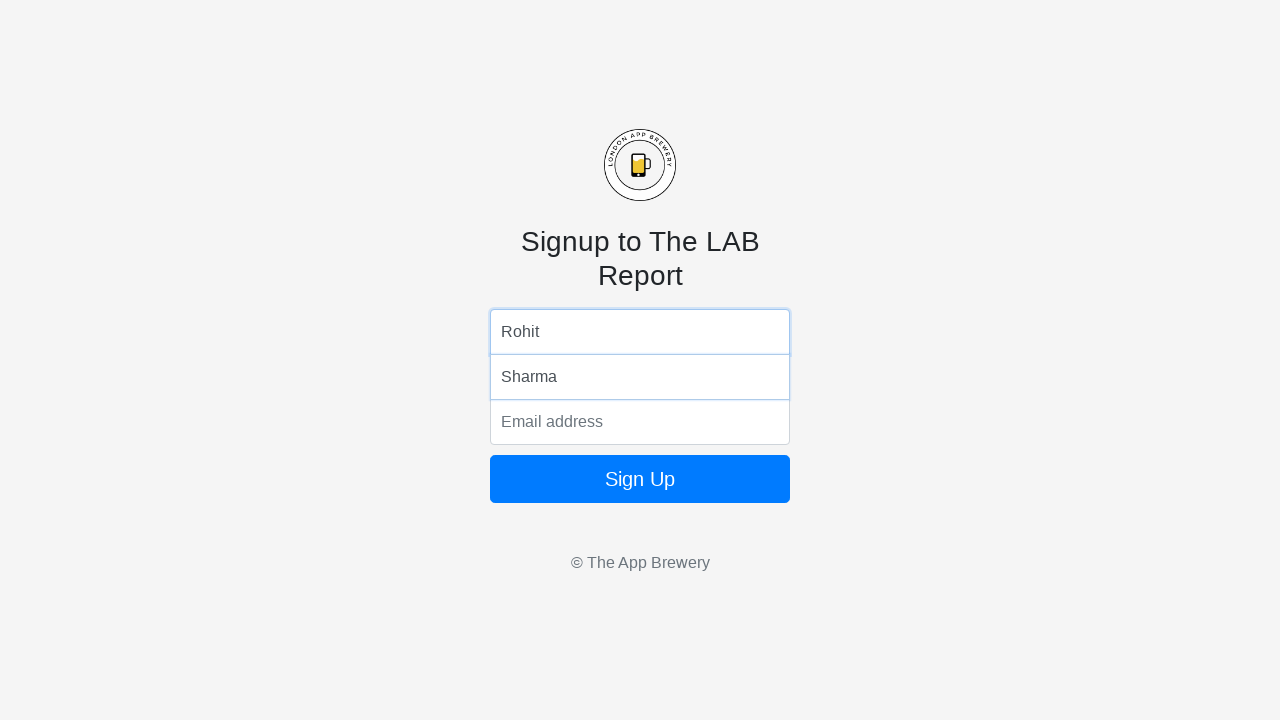

Filled email field with 'HEYEHEYYEYE@gmail.com' on input[name='email']
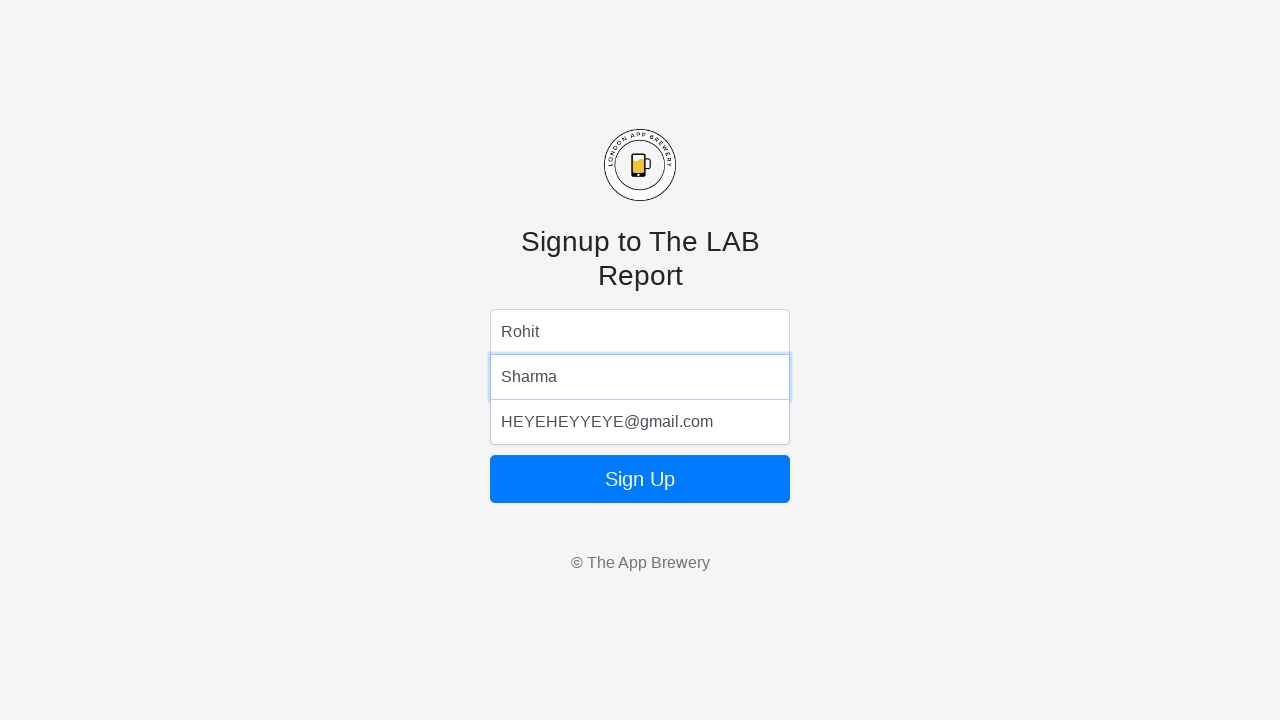

Clicked signup button to submit the form at (640, 479) on .btn-block
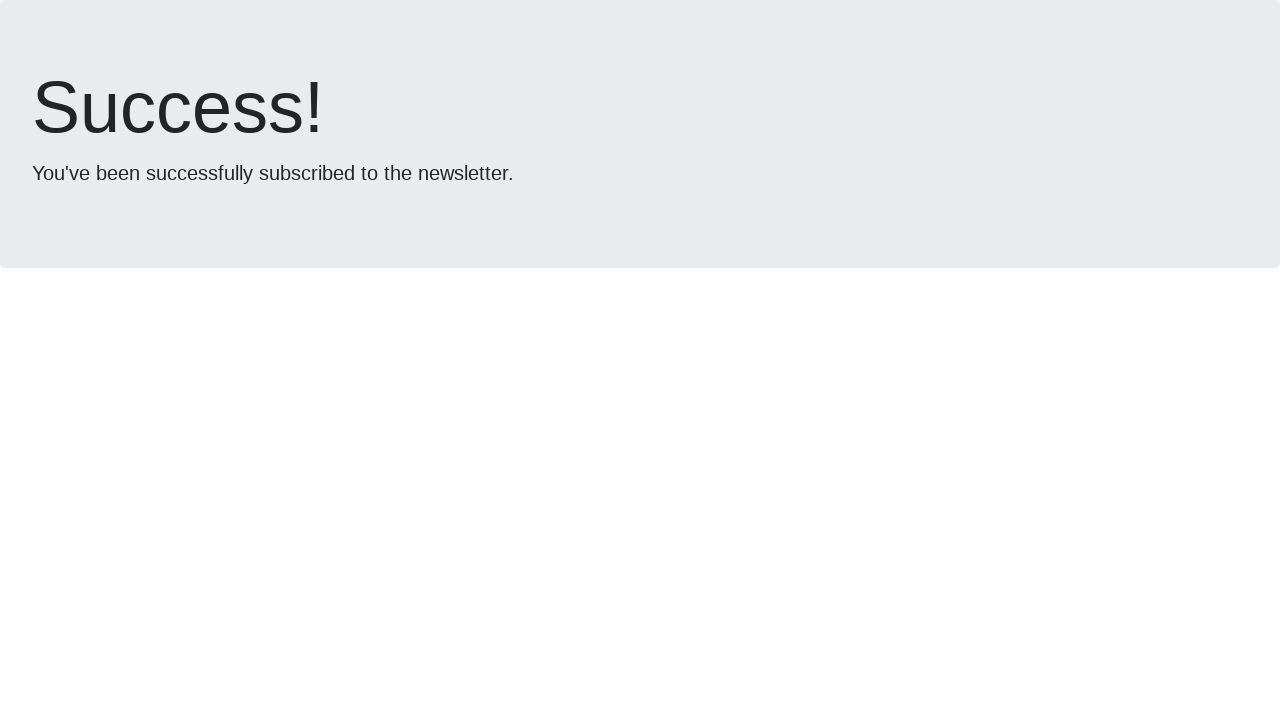

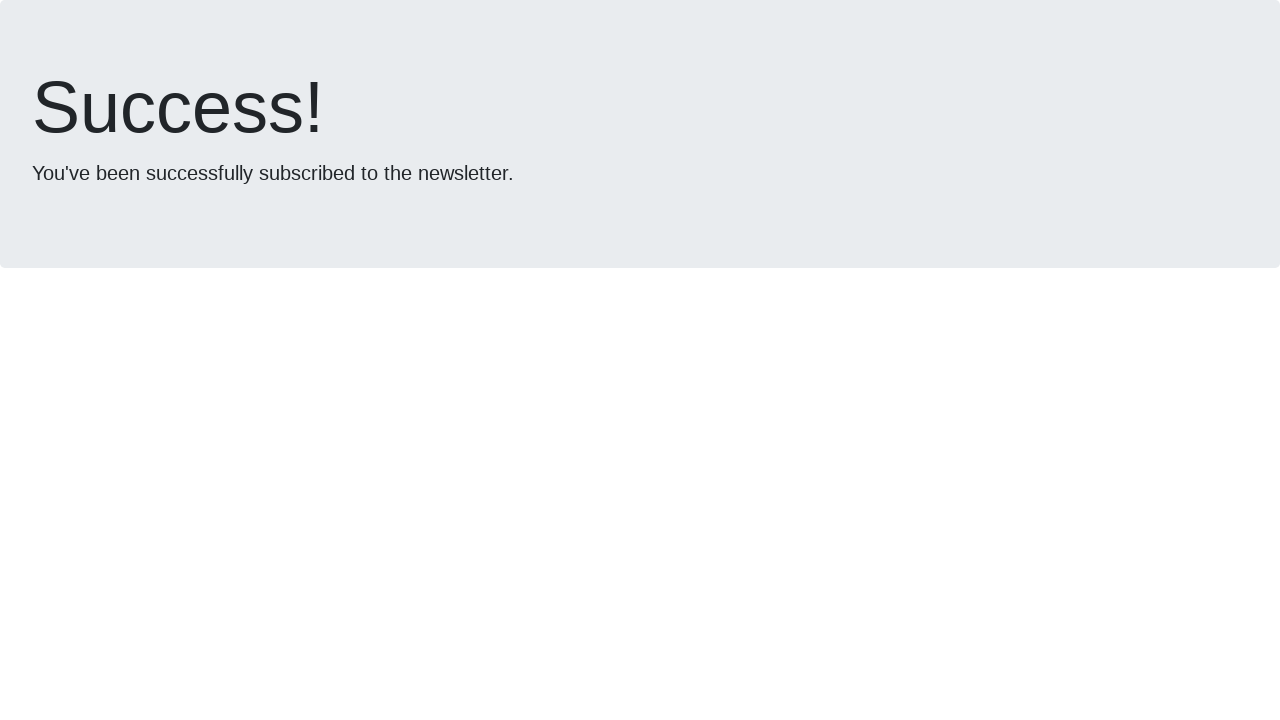